Navigates to GitHub homepage and checks if the "Log in" link element is present on the page

Starting URL: http://github.com

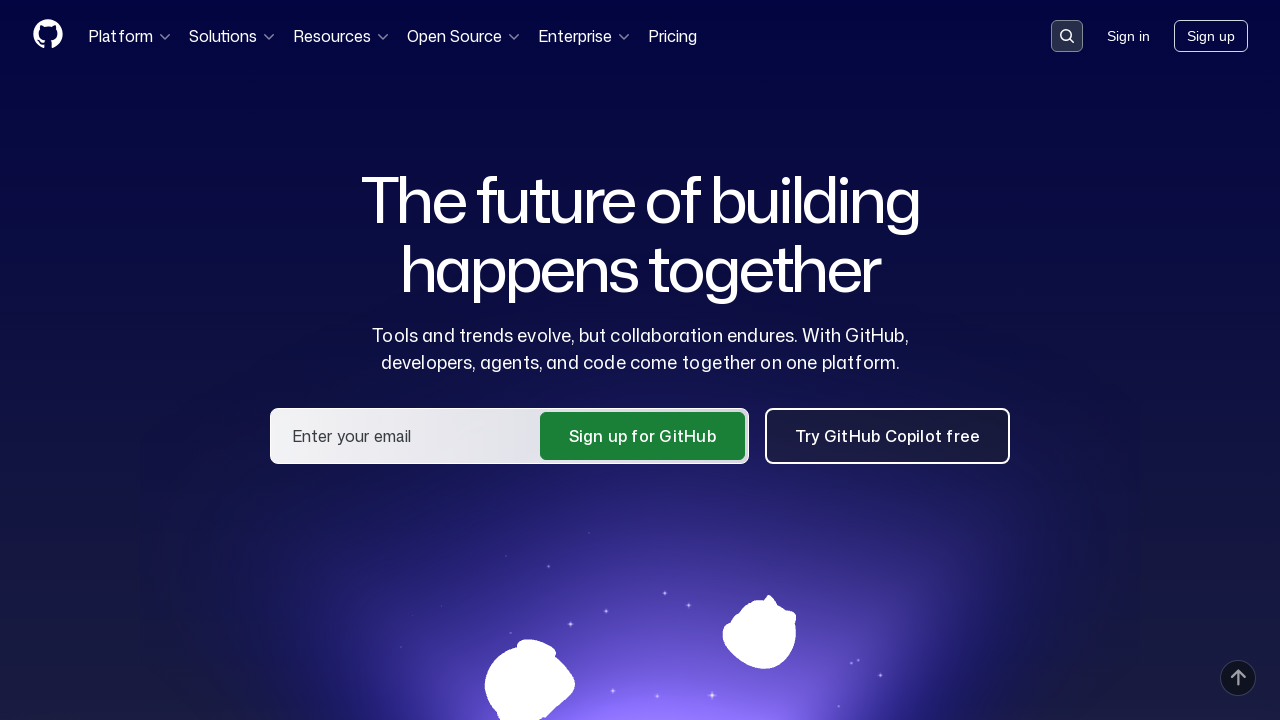

Navigated to GitHub homepage
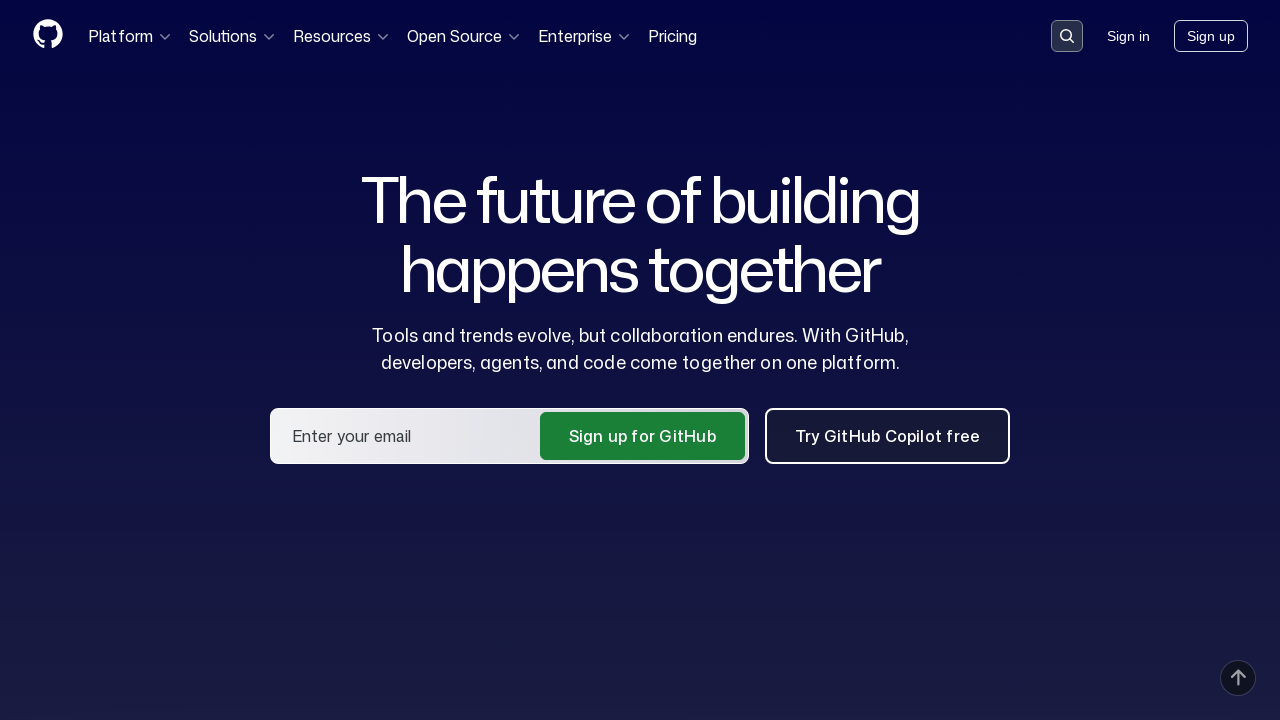

Located all 'Log in' link elements on the page
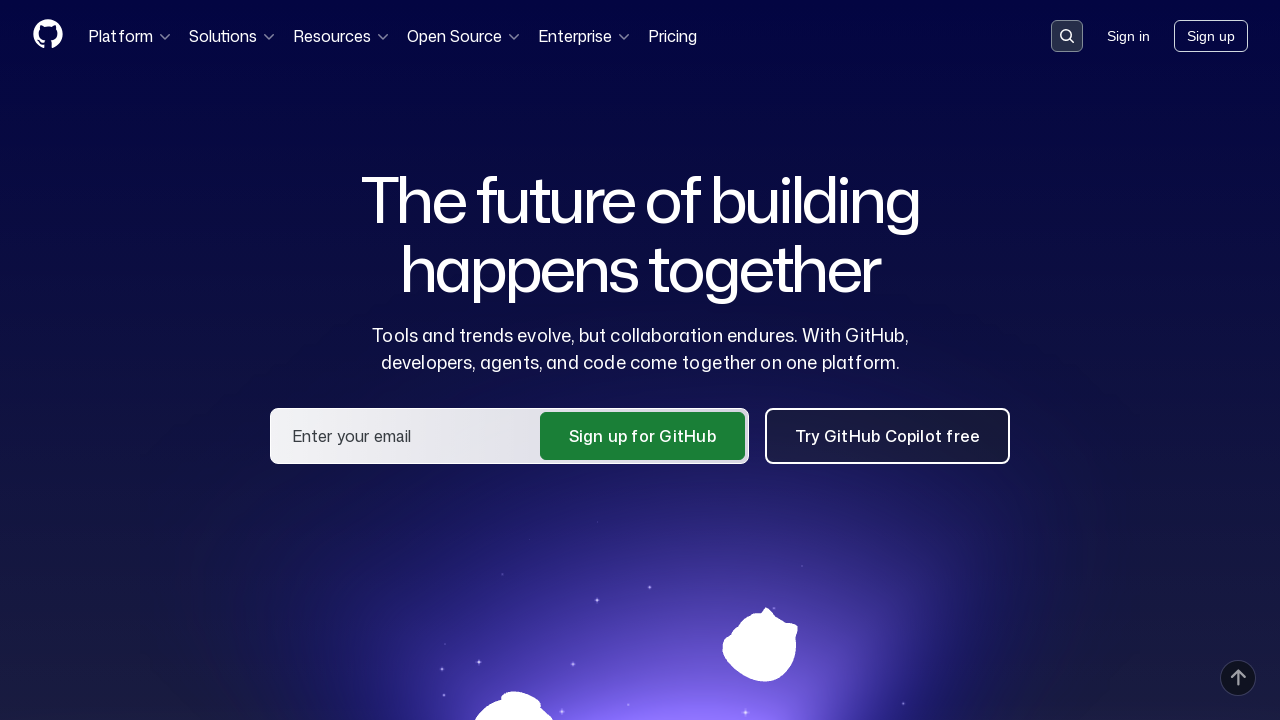

Confirmed: 'Log in' link element is NOT present on the page
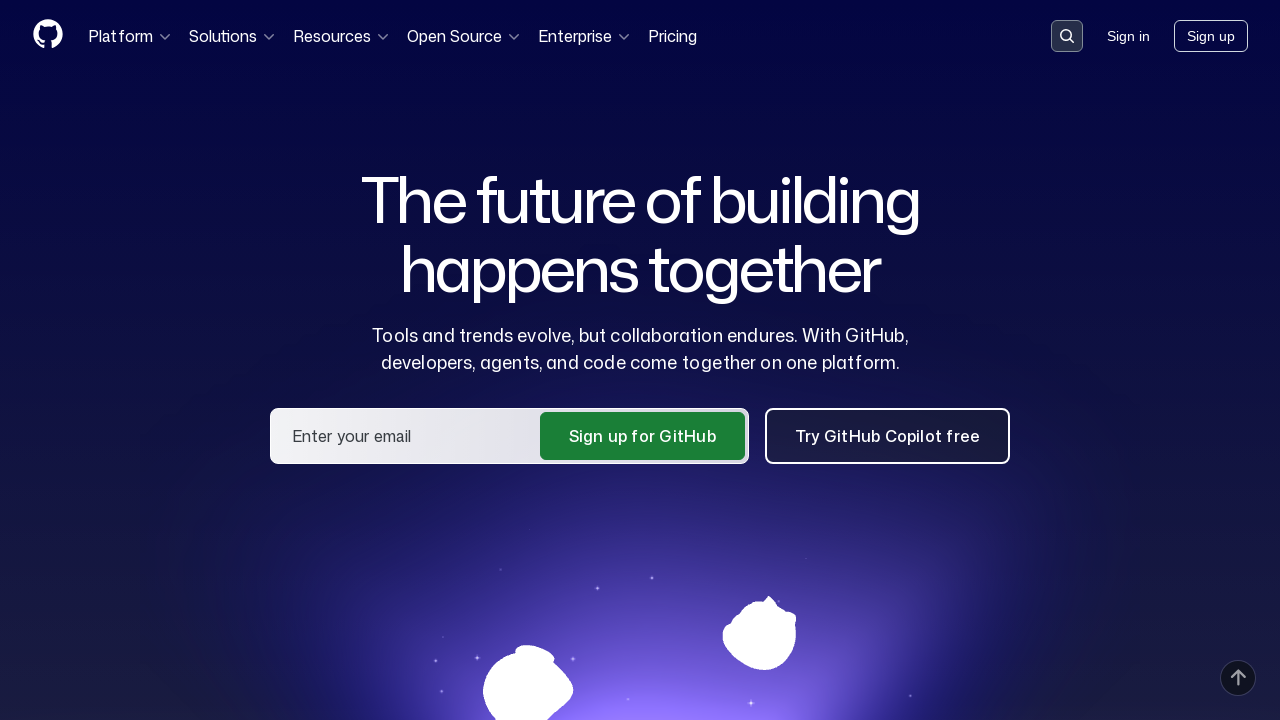

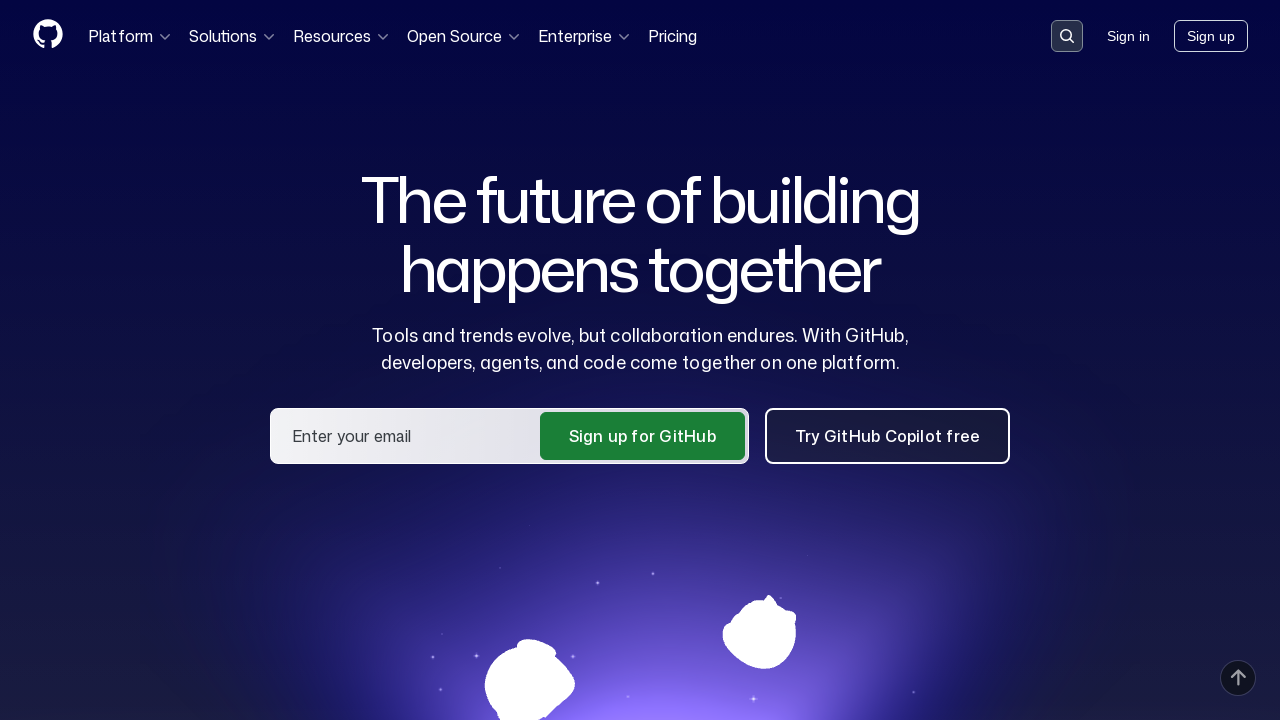